Tests alert handling functionality by triggering confirmation alerts and both accepting and dismissing them

Starting URL: https://demoqa.com/alerts

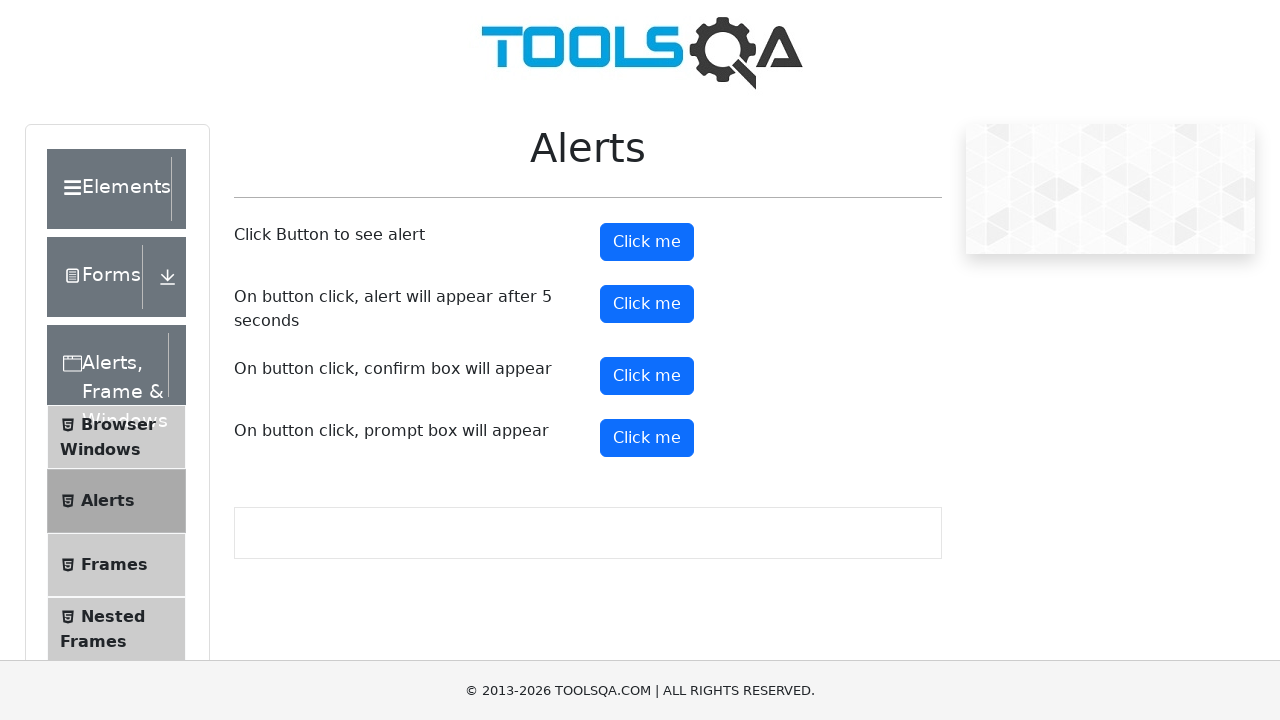

Clicked confirm button to trigger first alert at (647, 376) on #confirmButton
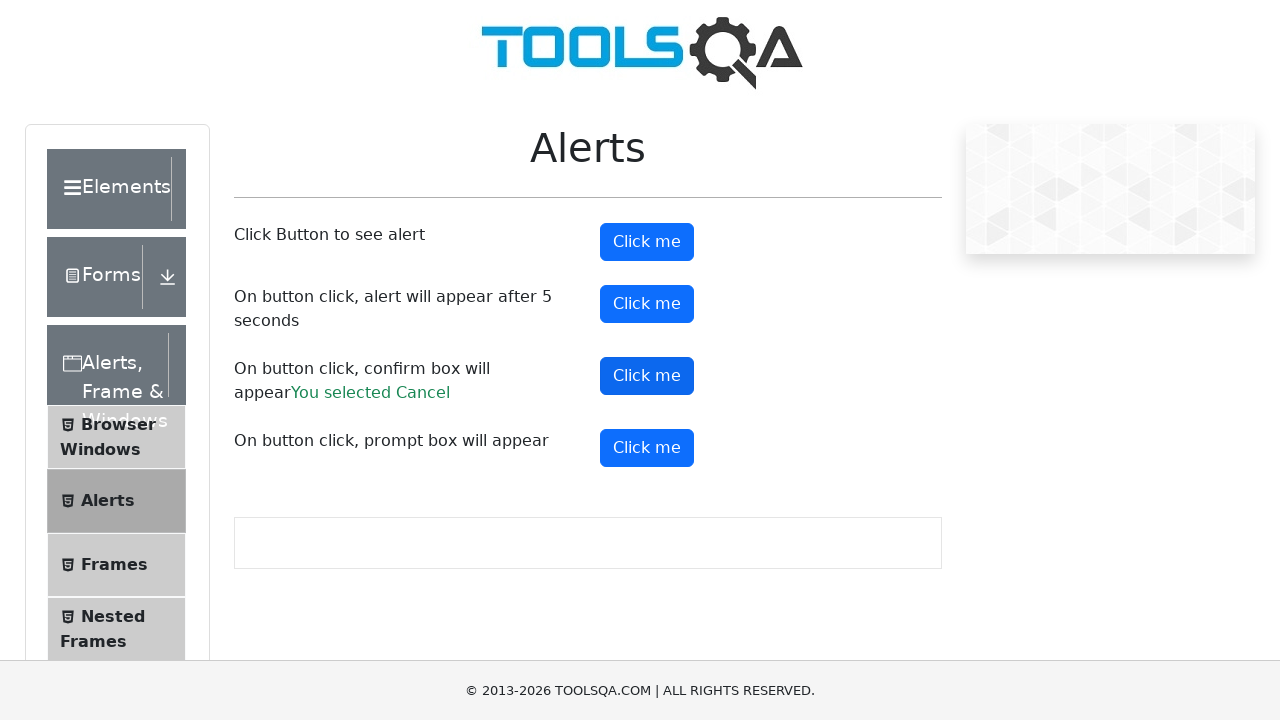

Set up dialog handler to accept confirmation alert
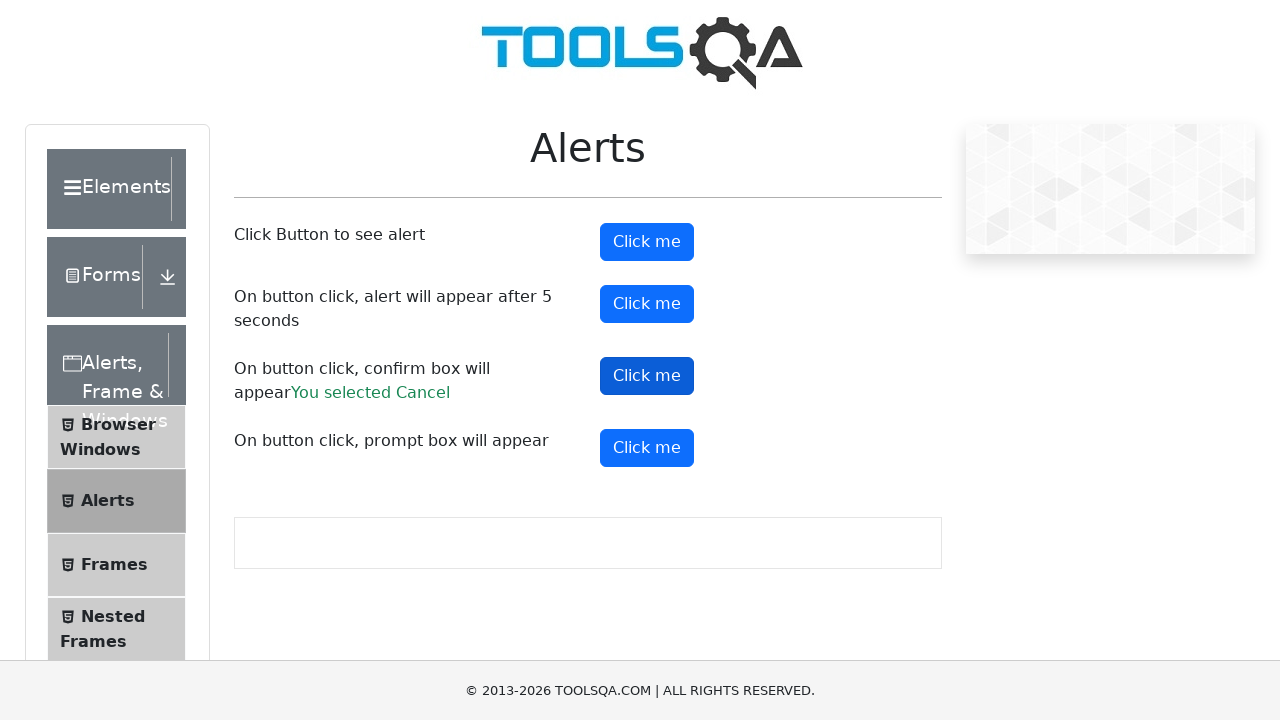

Waited 500ms for first alert to be handled
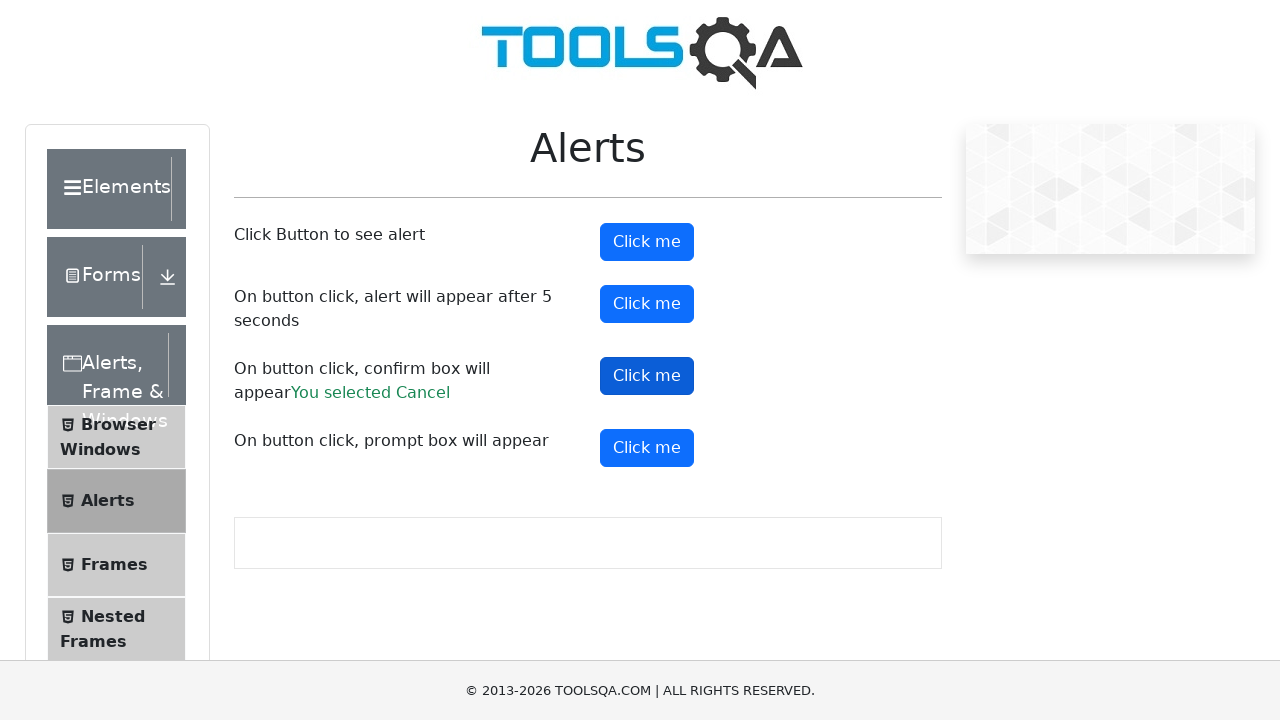

Clicked confirm button to trigger second alert at (647, 376) on #confirmButton
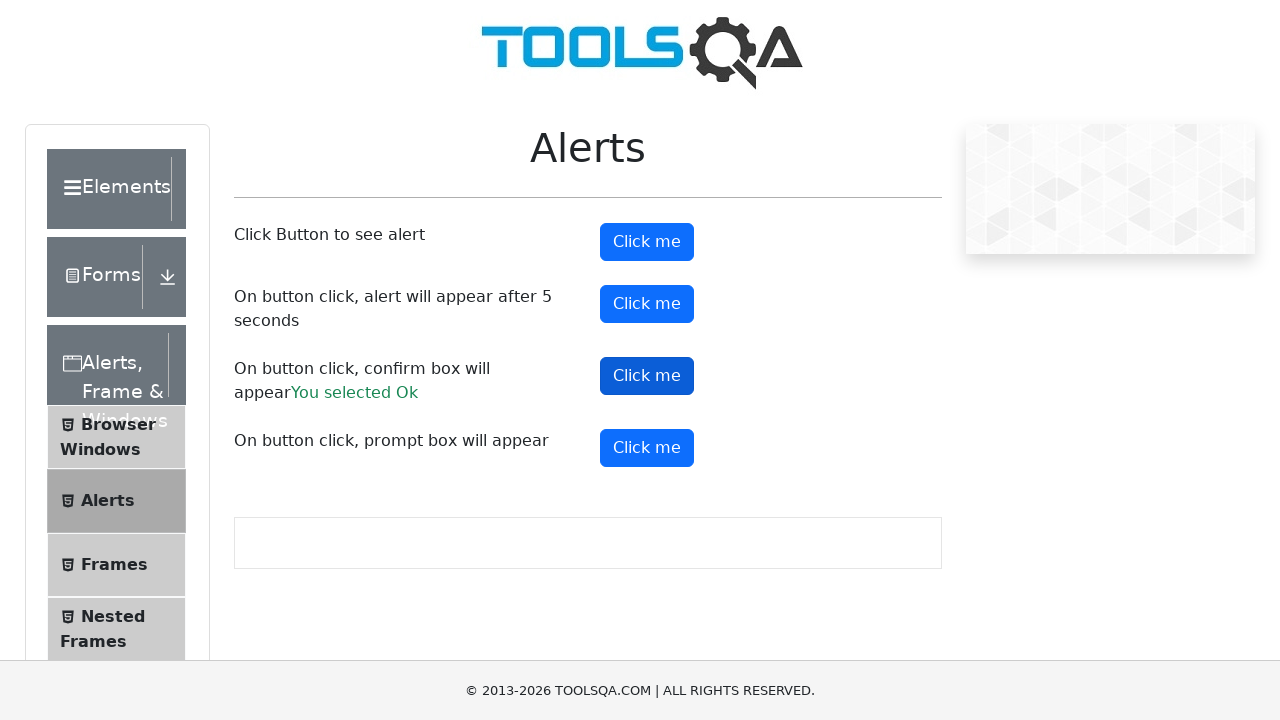

Set up dialog handler to dismiss confirmation alert
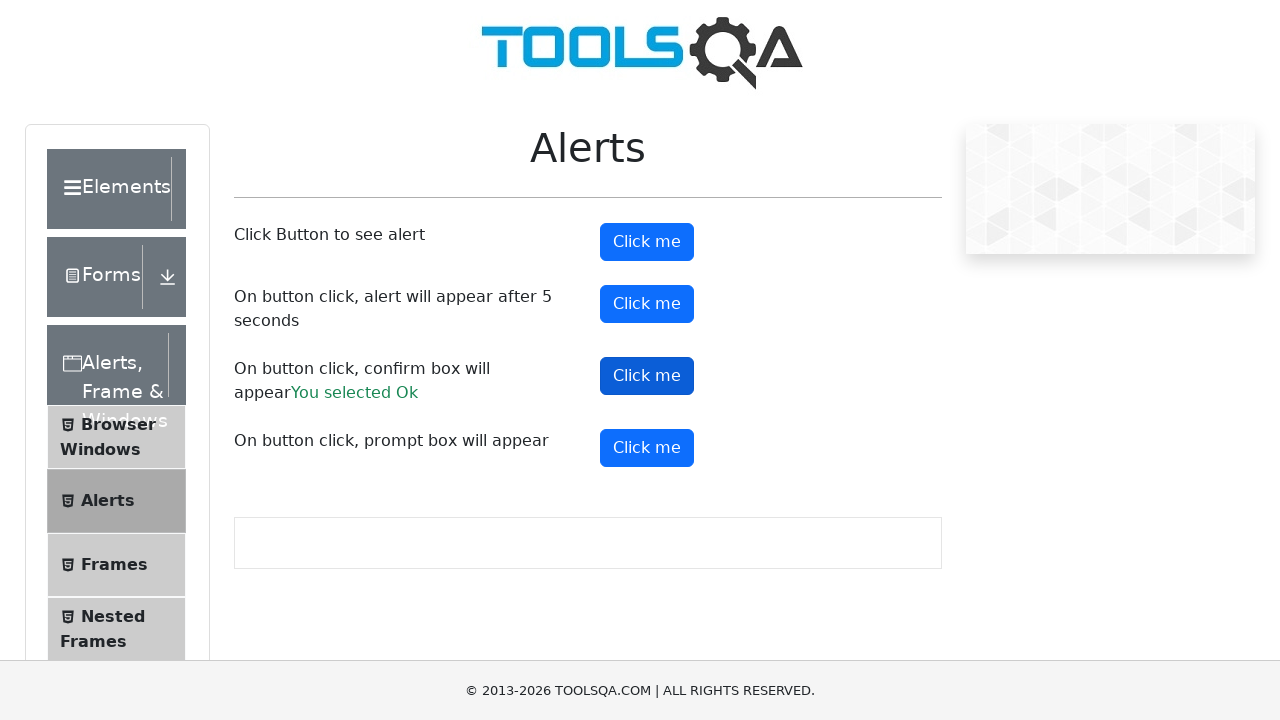

Waited 500ms for second alert to be handled
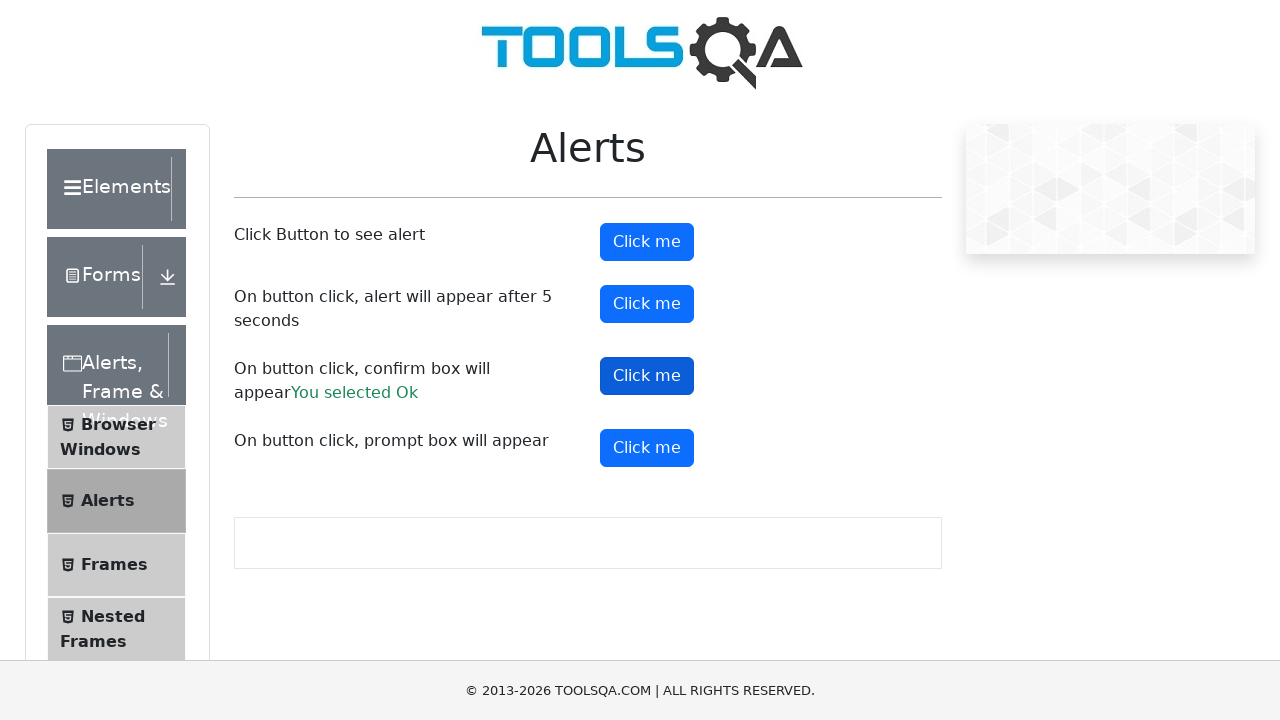

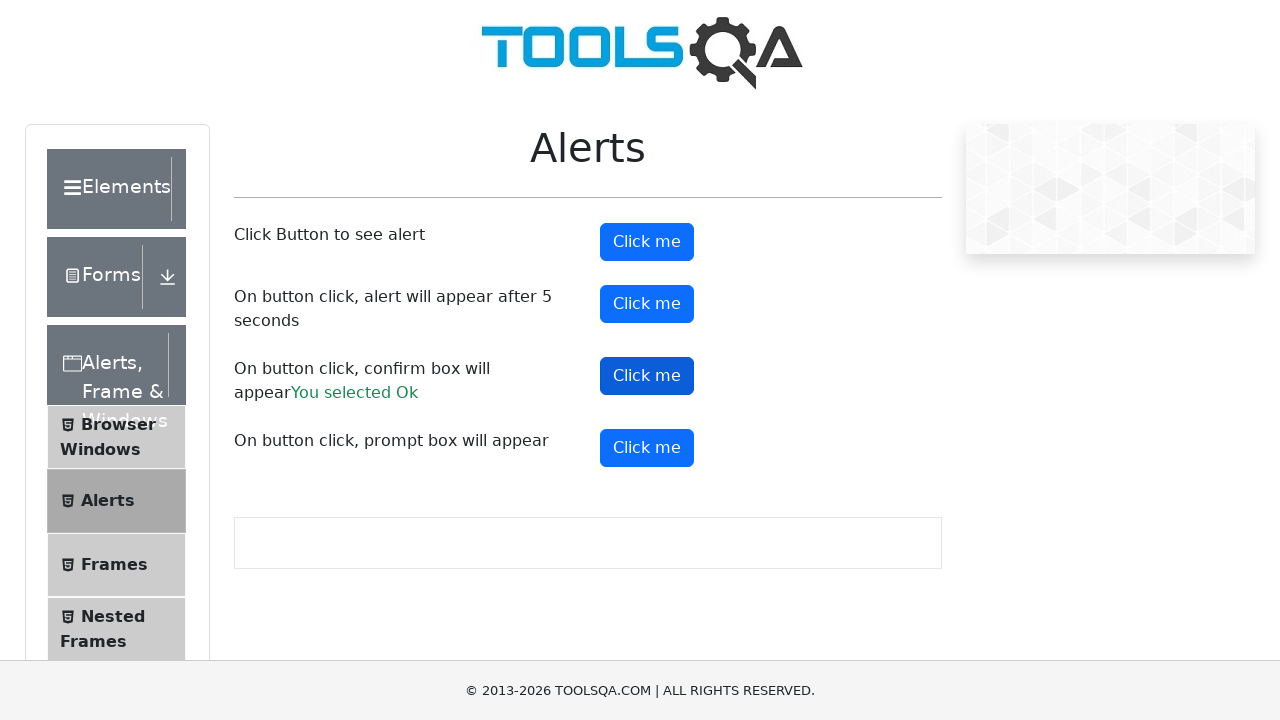